Tests state dropdown selection by selecting Texas from the state dropdown menu

Starting URL: https://testcenter.techproeducation.com/index.php?page=dropdown

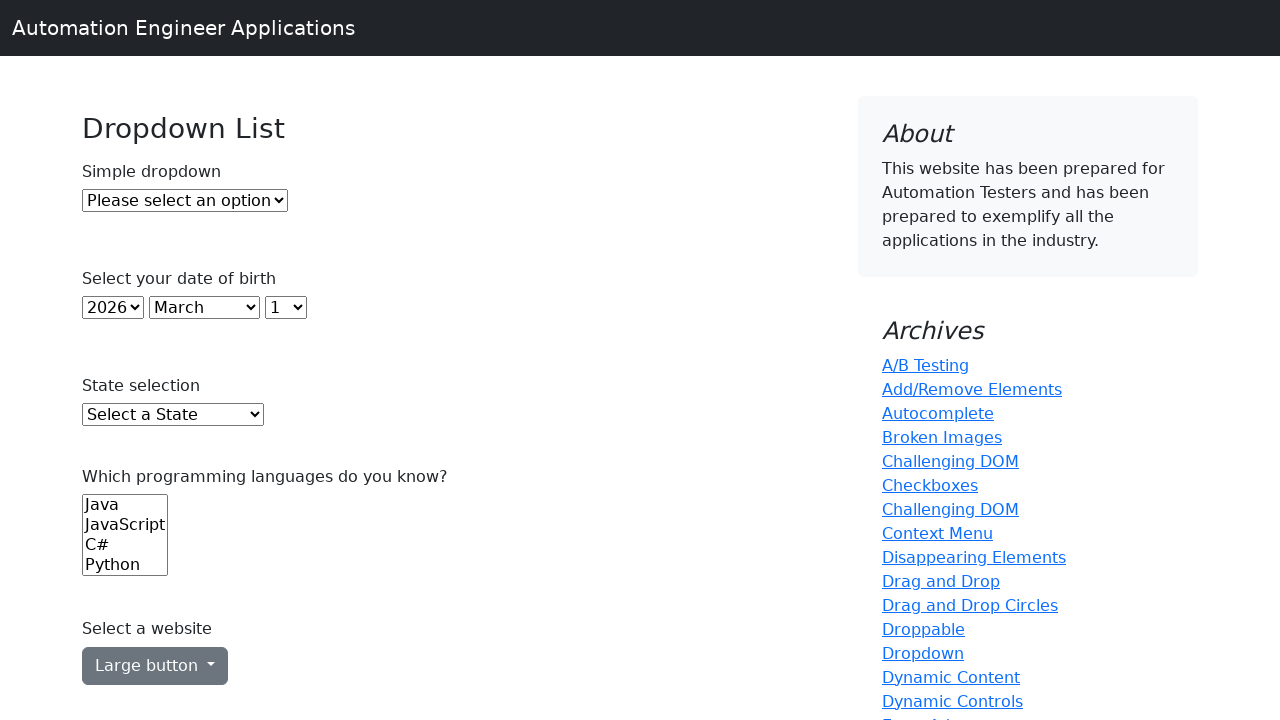

Navigated to dropdown test page
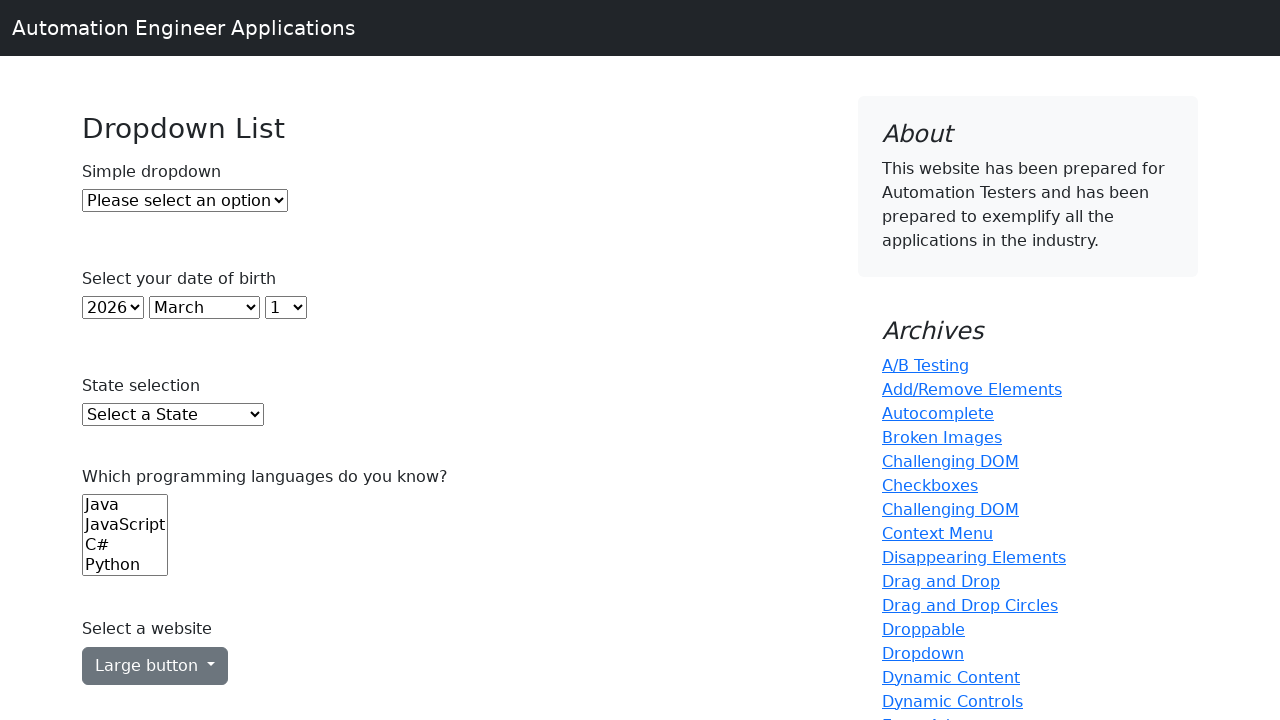

Selected Texas from the state dropdown menu on #state
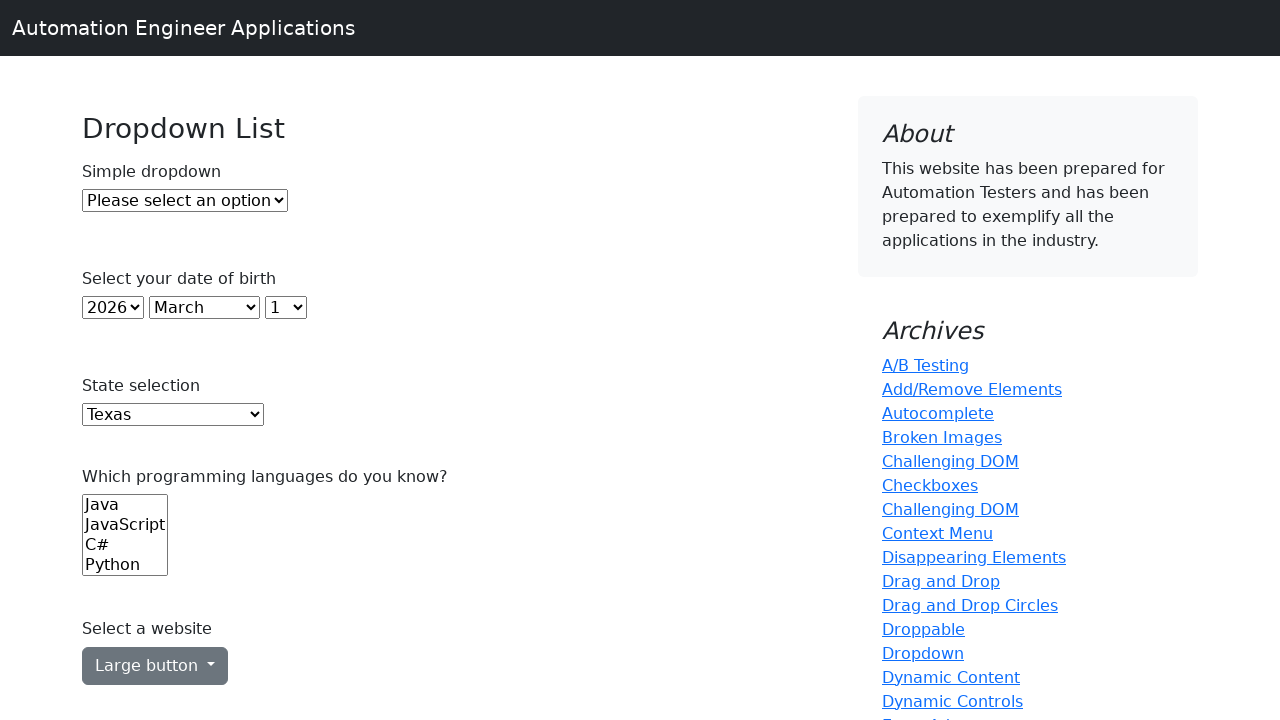

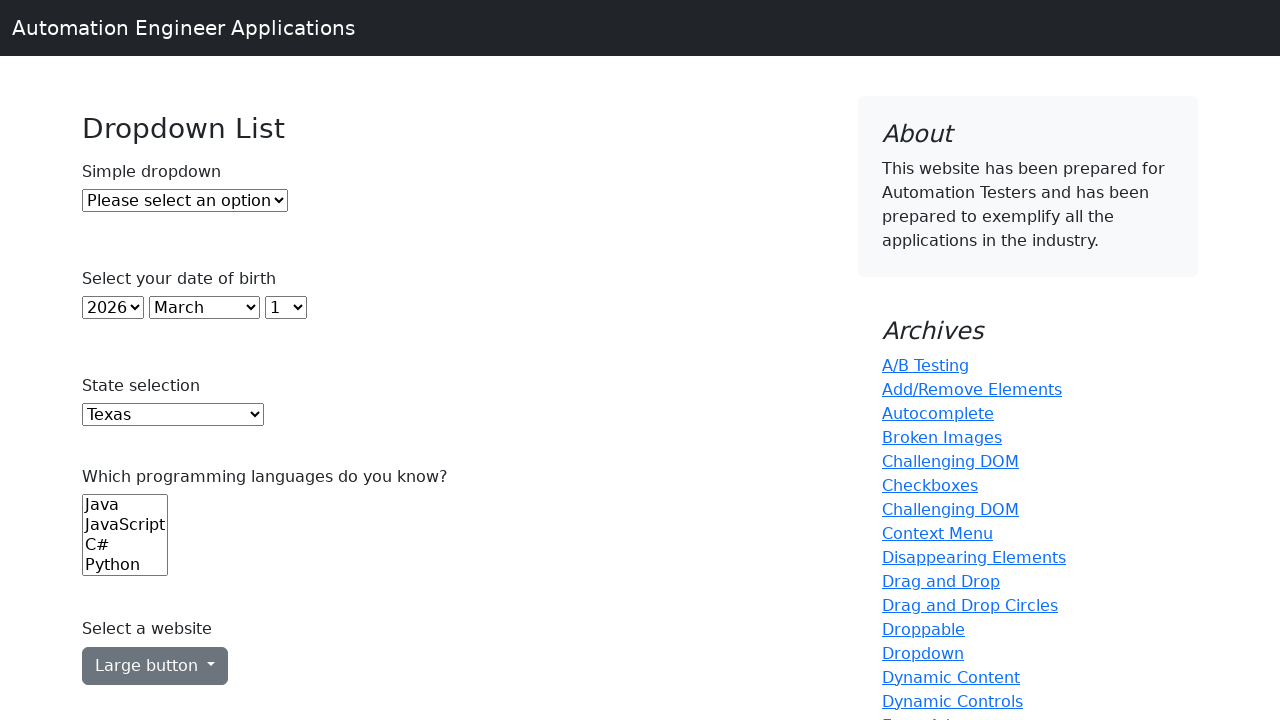